Tests button interactions on the Formy buttons page by clicking a primary button and then clicking a dropdown button

Starting URL: https://formy-project.herokuapp.com/buttons

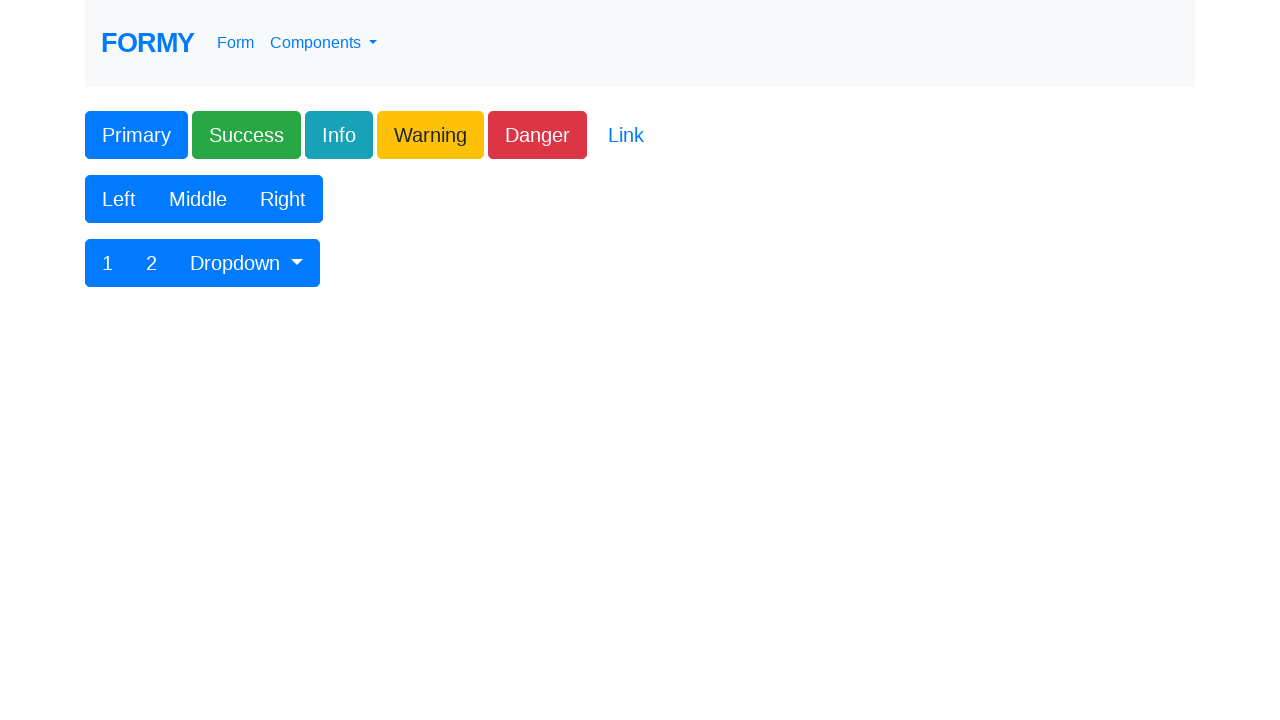

Clicked the primary button at (136, 135) on xpath=//html/body/div/form/div[1]/div/div/button[1]
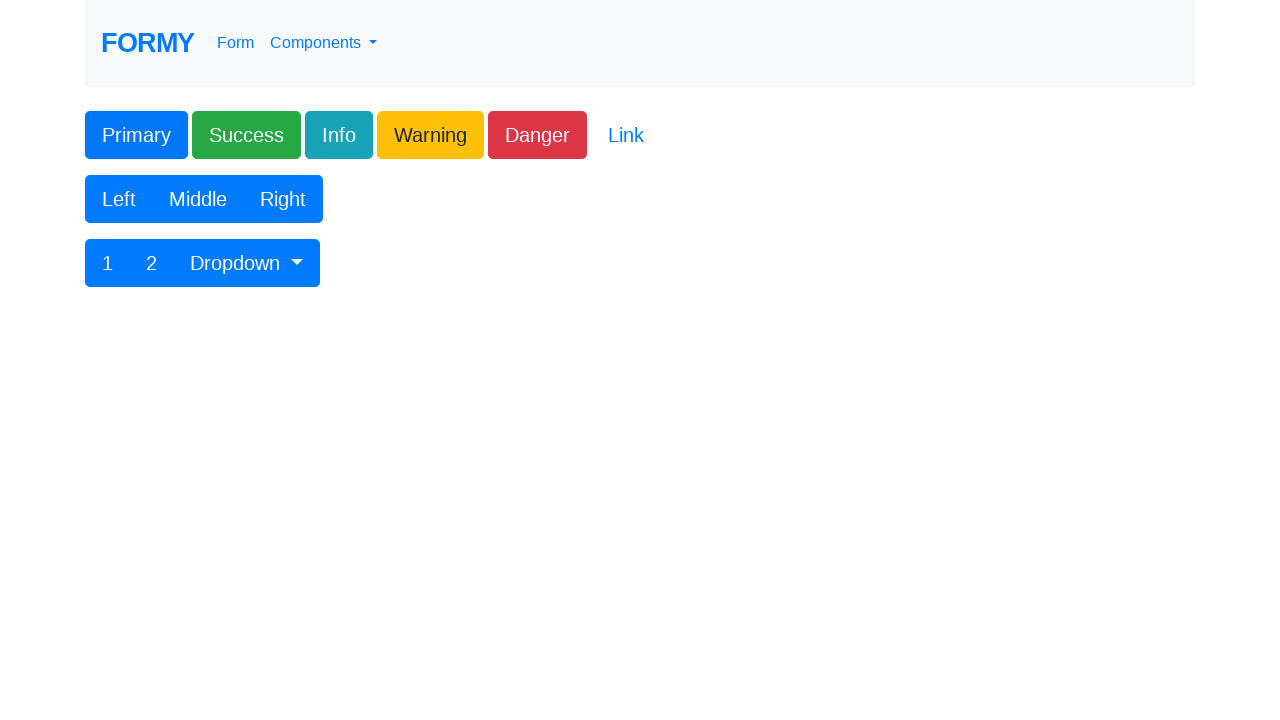

Clicked the dropdown button at (247, 263) on #btnGroupDrop1
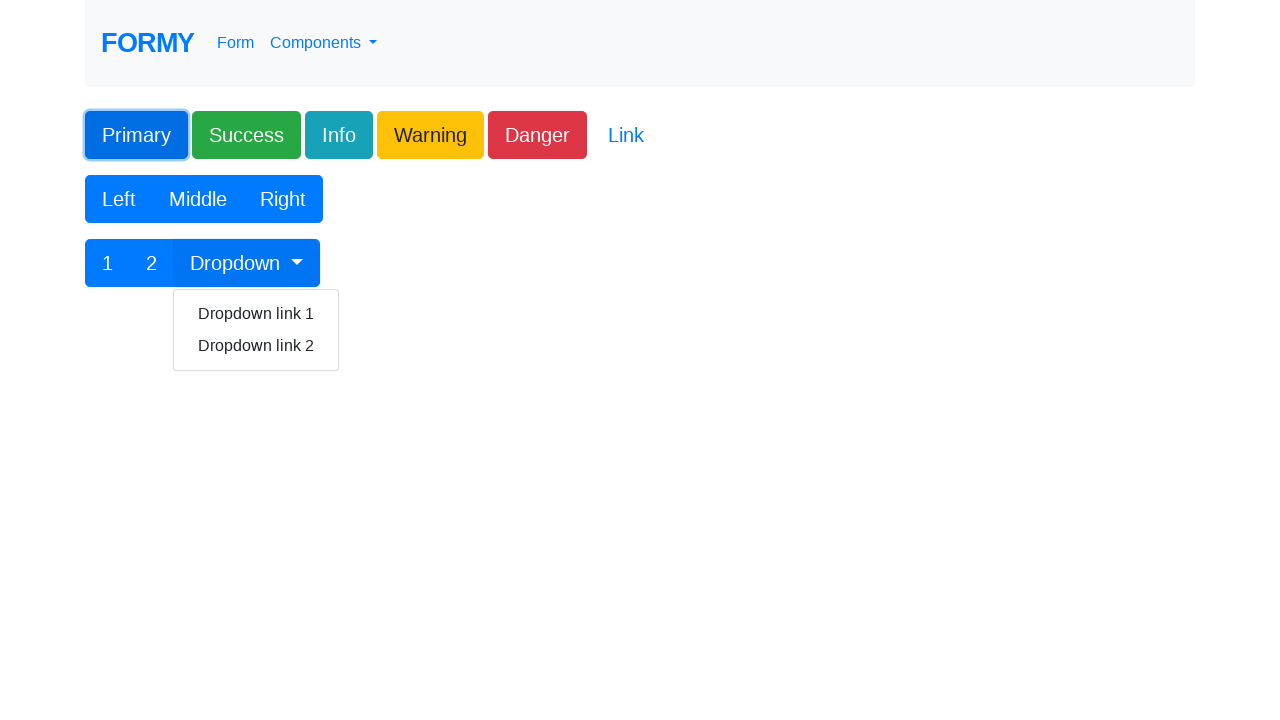

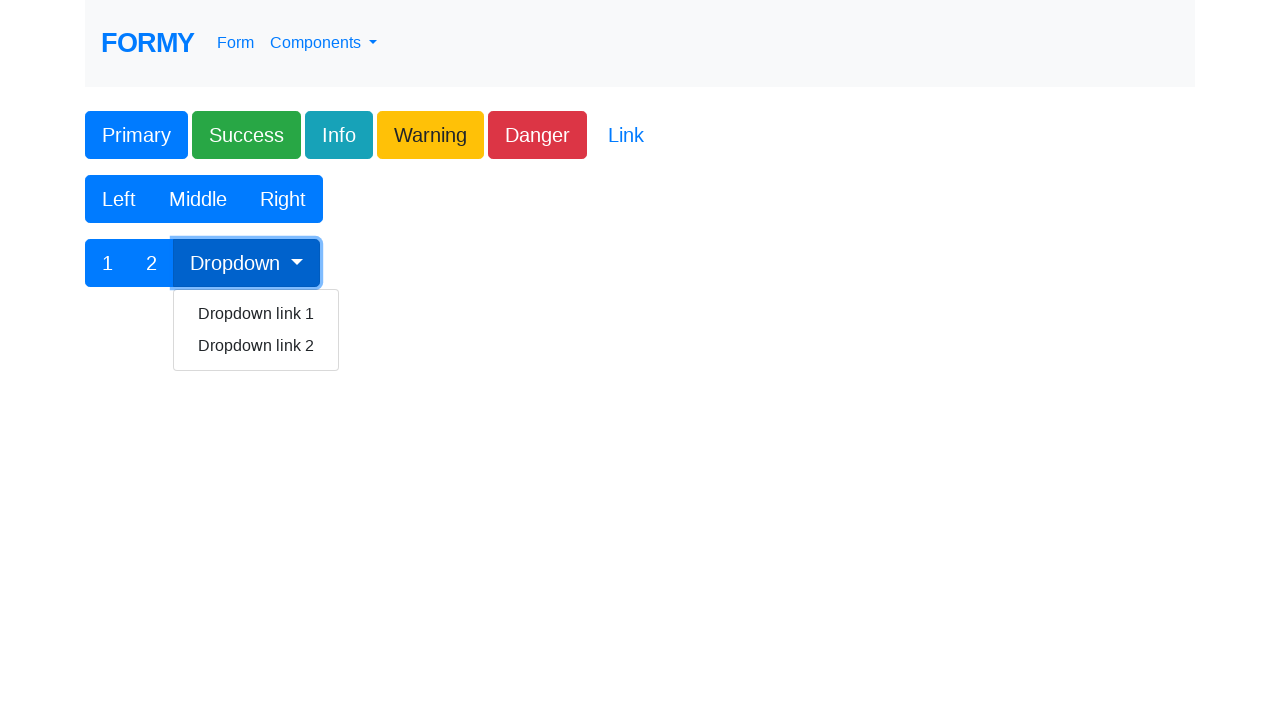